Tests adding multiple todo items to the list by filling the input field and pressing Enter, then verifying the items appear in the list

Starting URL: https://demo.playwright.dev/todomvc

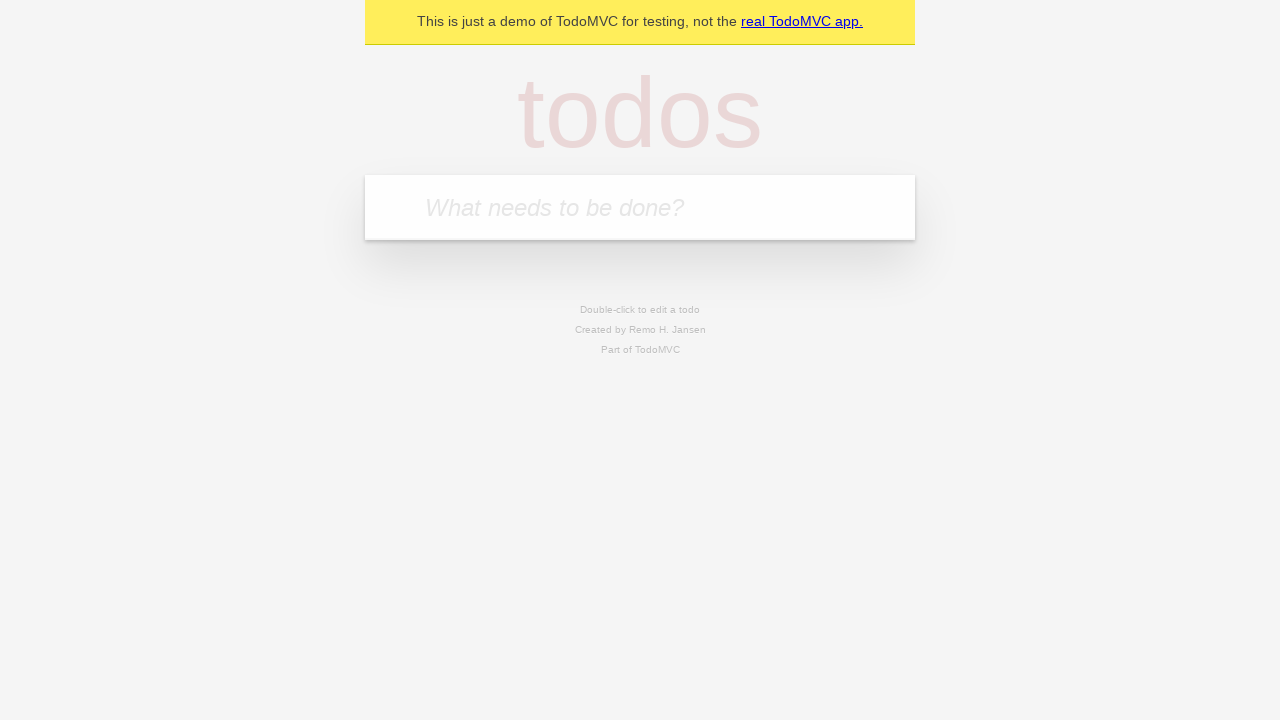

Located the todo input field by placeholder text
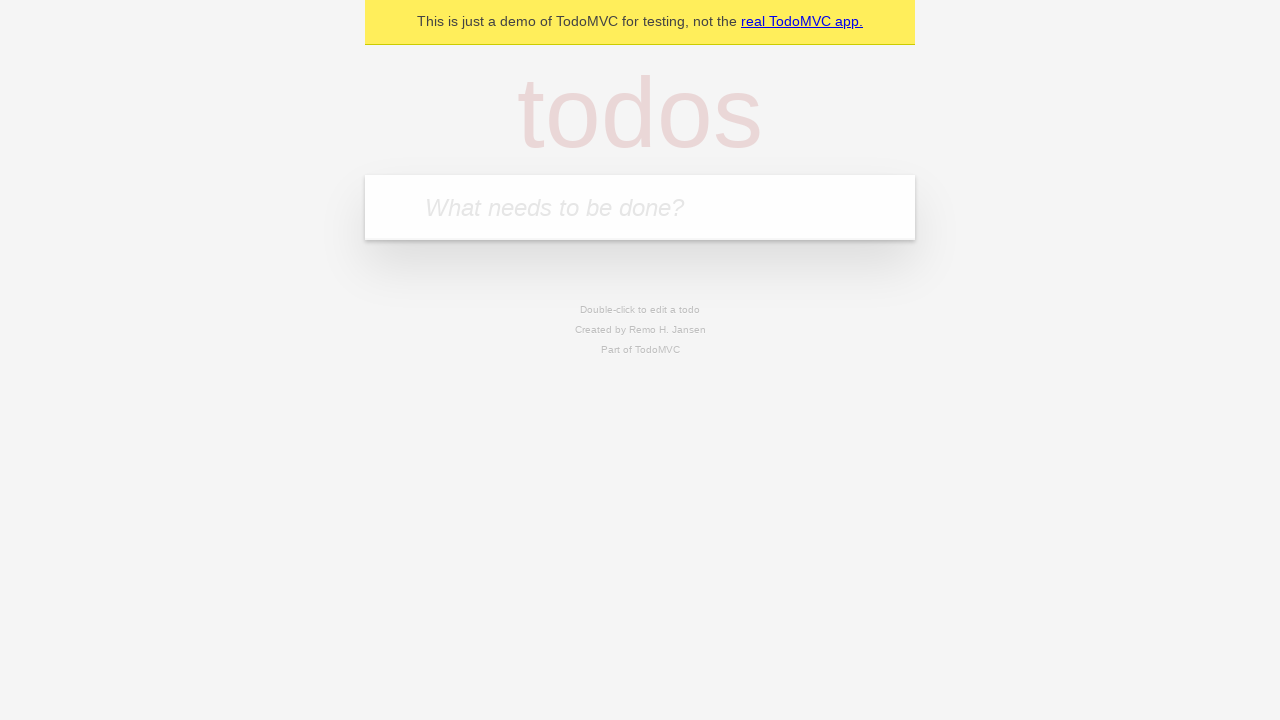

Filled input field with 'buy some cheese' on internal:attr=[placeholder="What needs to be done?"i]
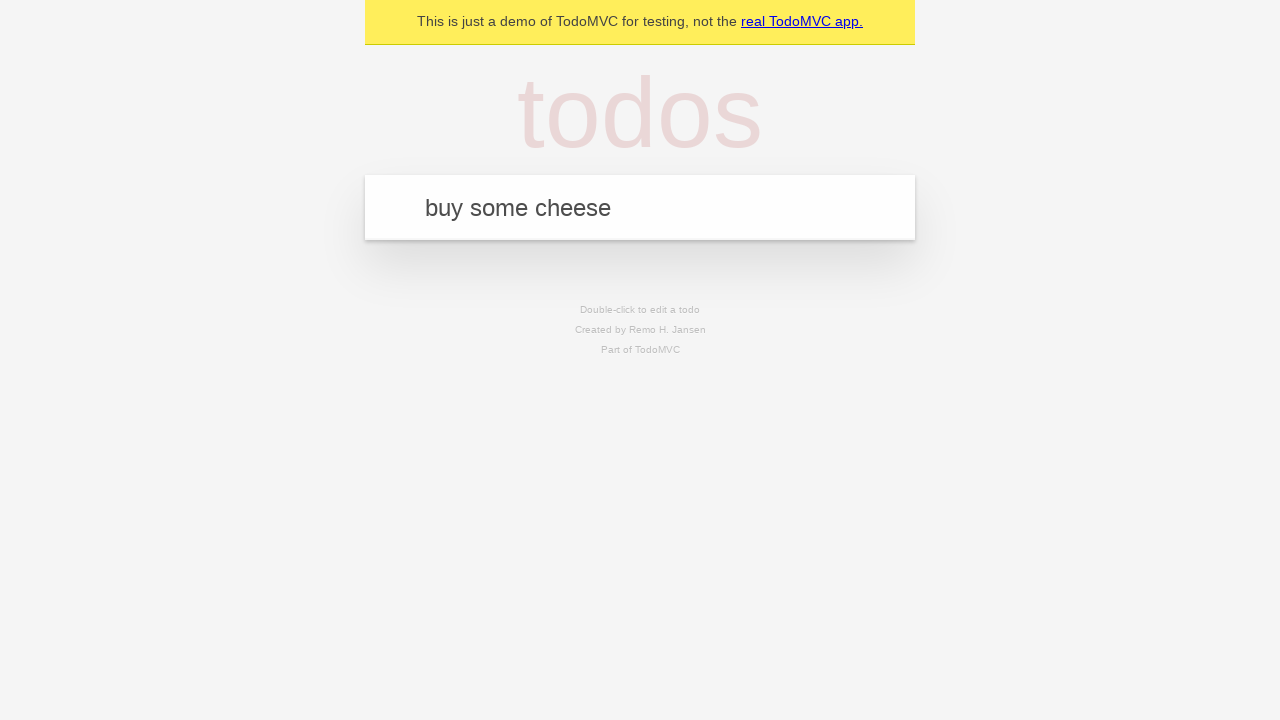

Pressed Enter to submit first todo item on internal:attr=[placeholder="What needs to be done?"i]
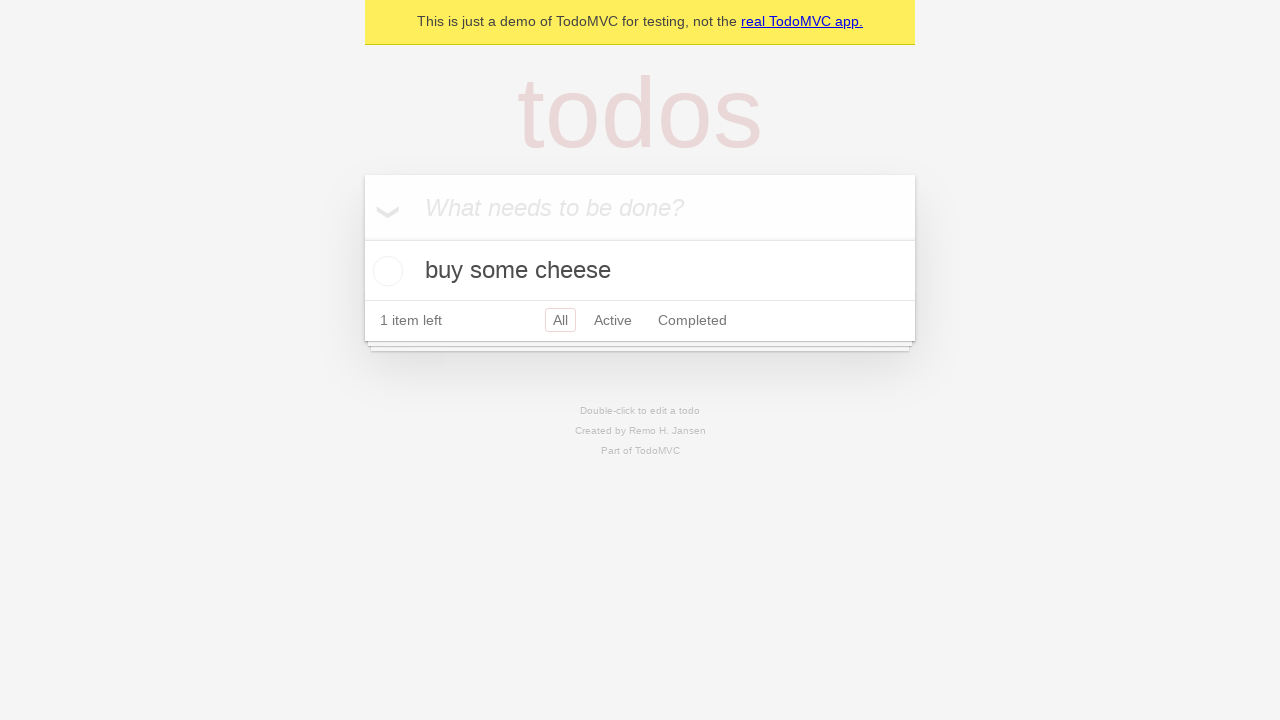

First todo item appeared in the list
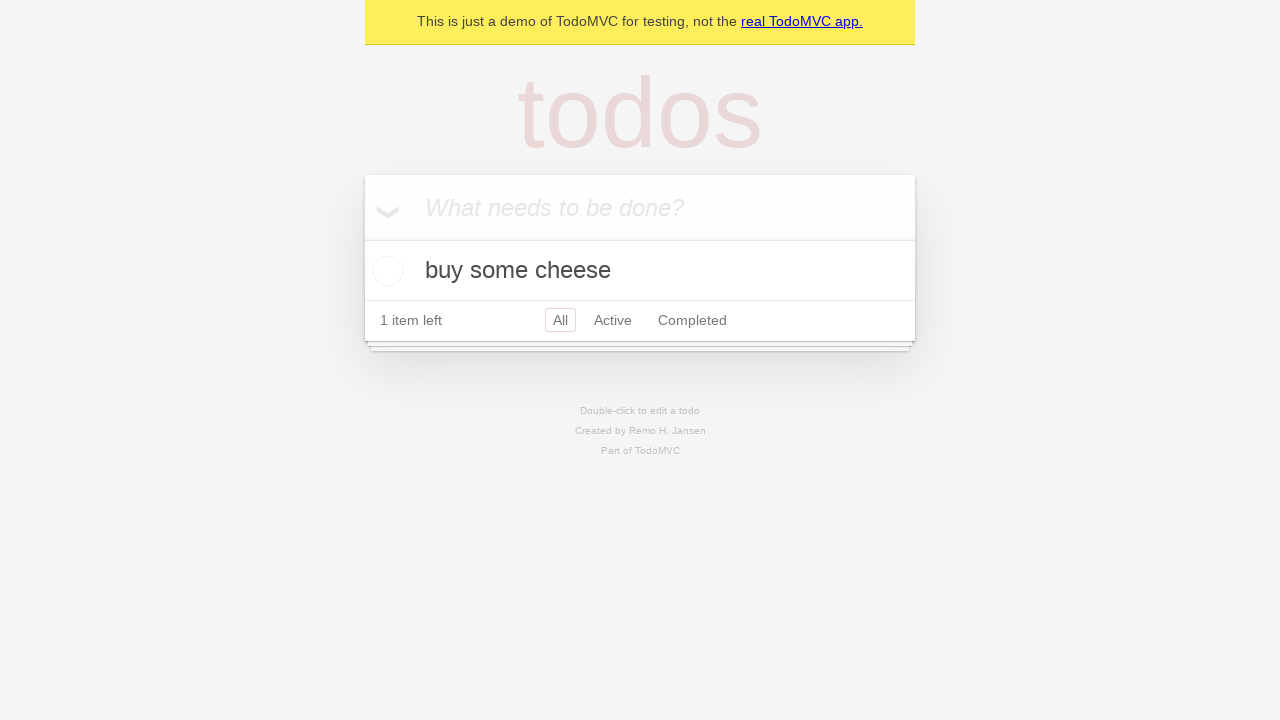

Filled input field with 'feed the cat' on internal:attr=[placeholder="What needs to be done?"i]
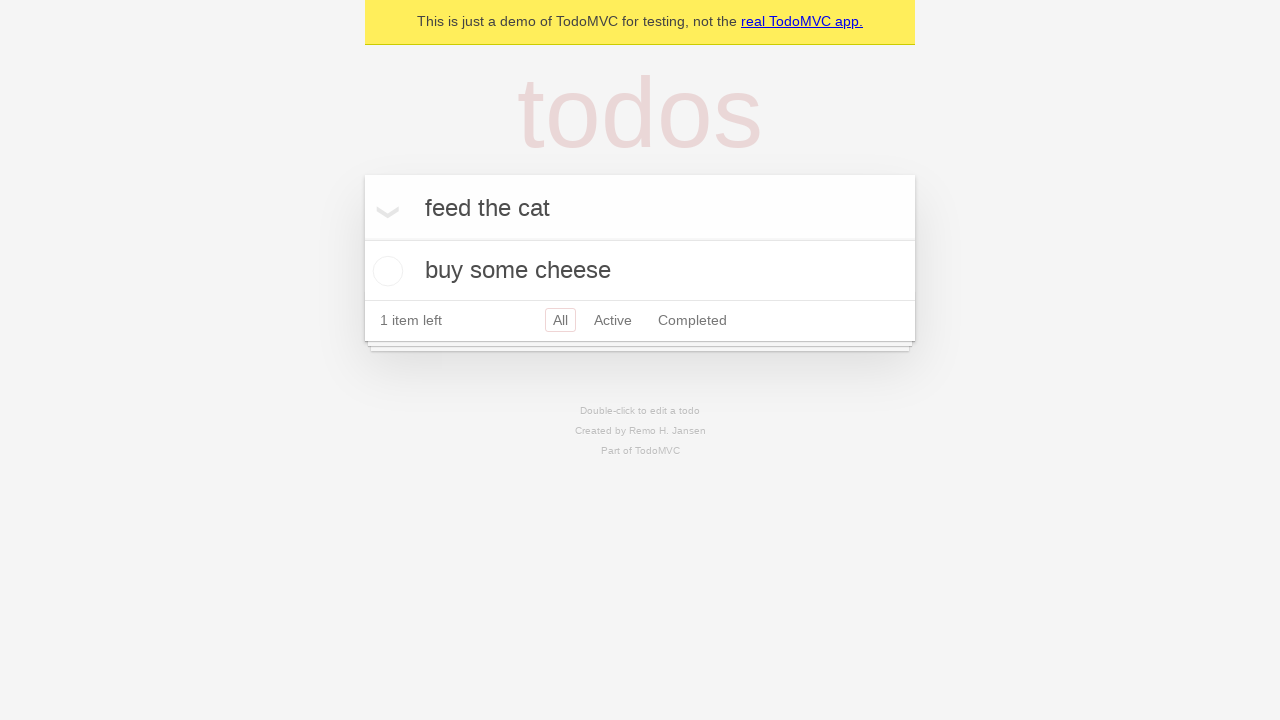

Pressed Enter to submit second todo item on internal:attr=[placeholder="What needs to be done?"i]
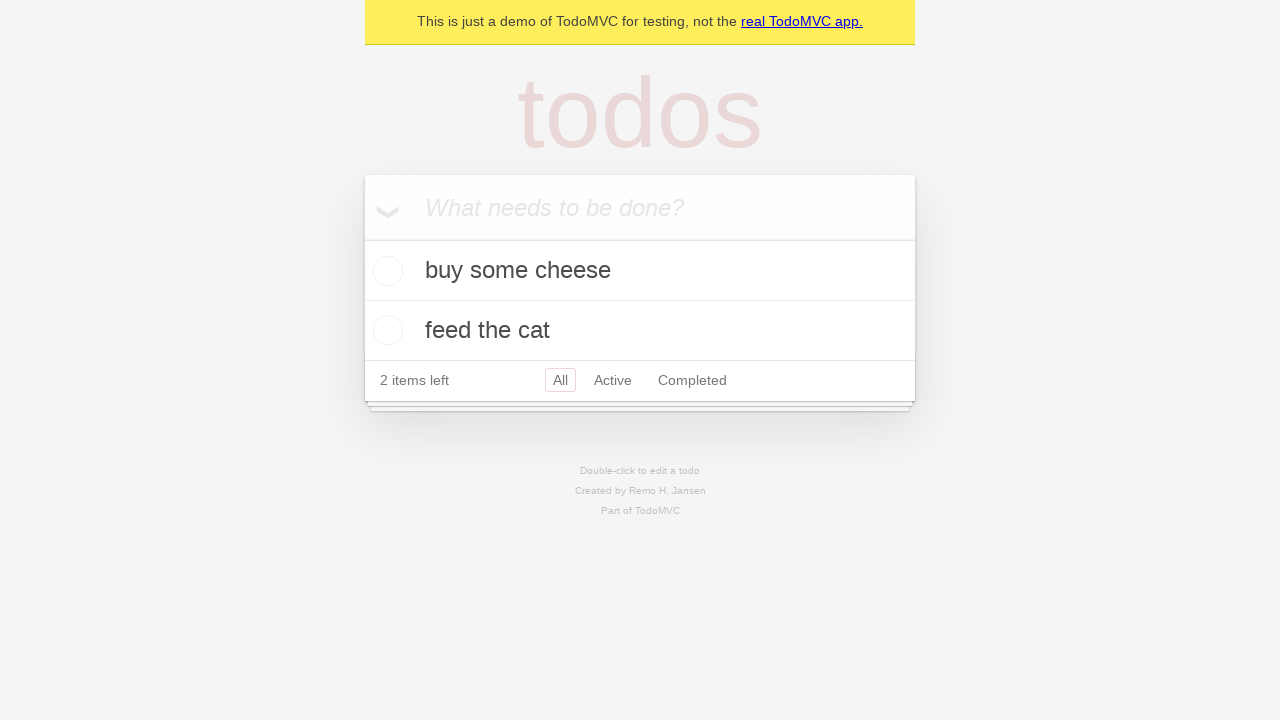

Second todo item appeared in the list, total of 2 items confirmed
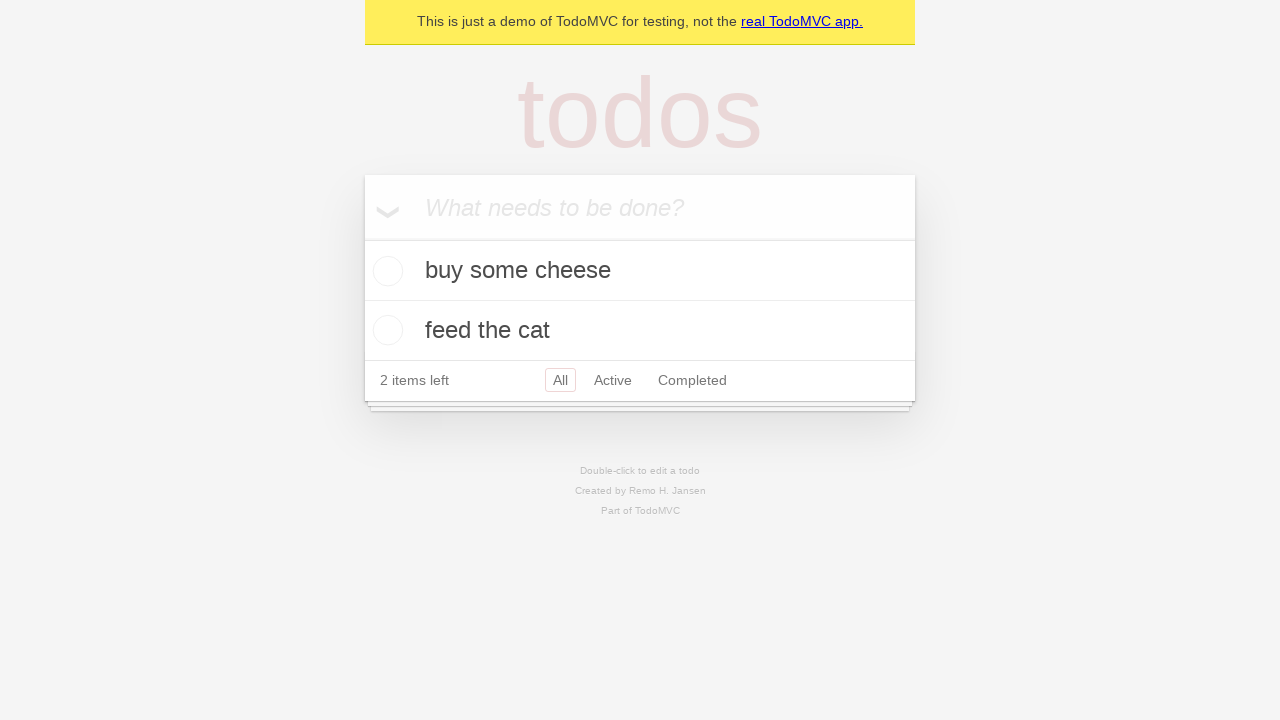

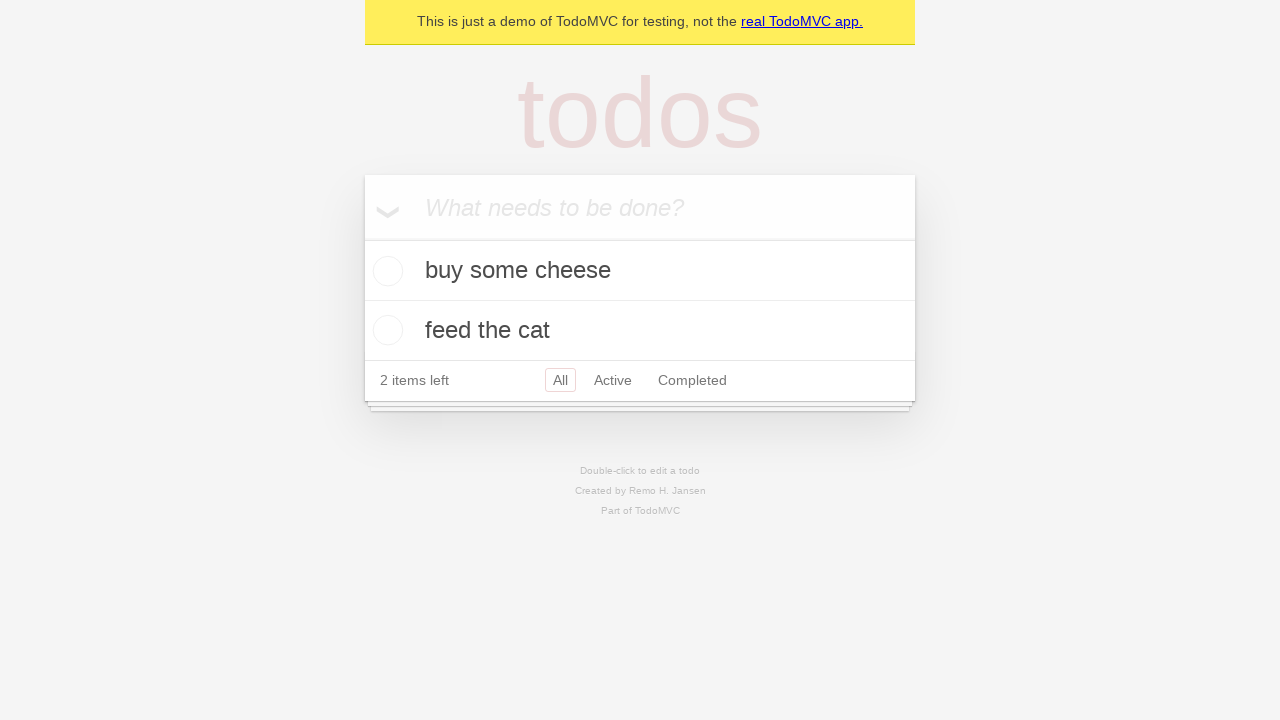